Tests file upload functionality by selecting a file via the file input element, submitting the form, and verifying the uploaded filename is displayed.

Starting URL: http://the-internet.herokuapp.com/upload

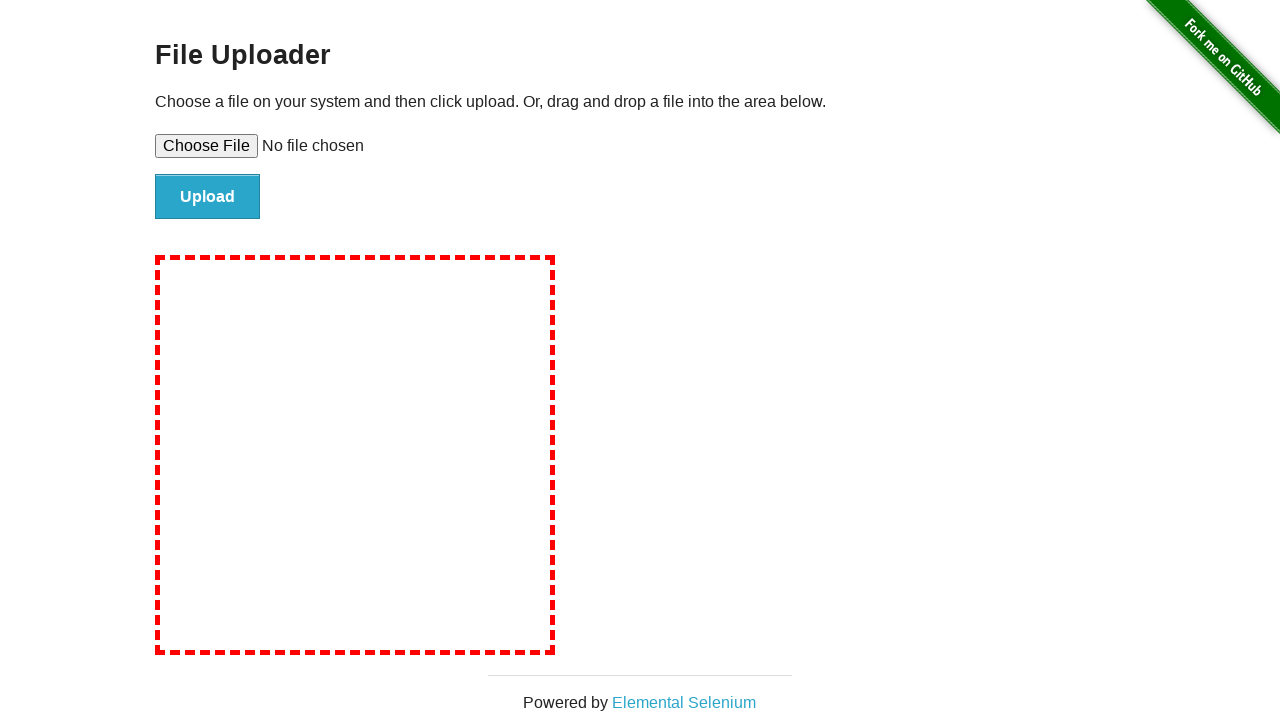

Created temporary test file for upload at test_upload.txt
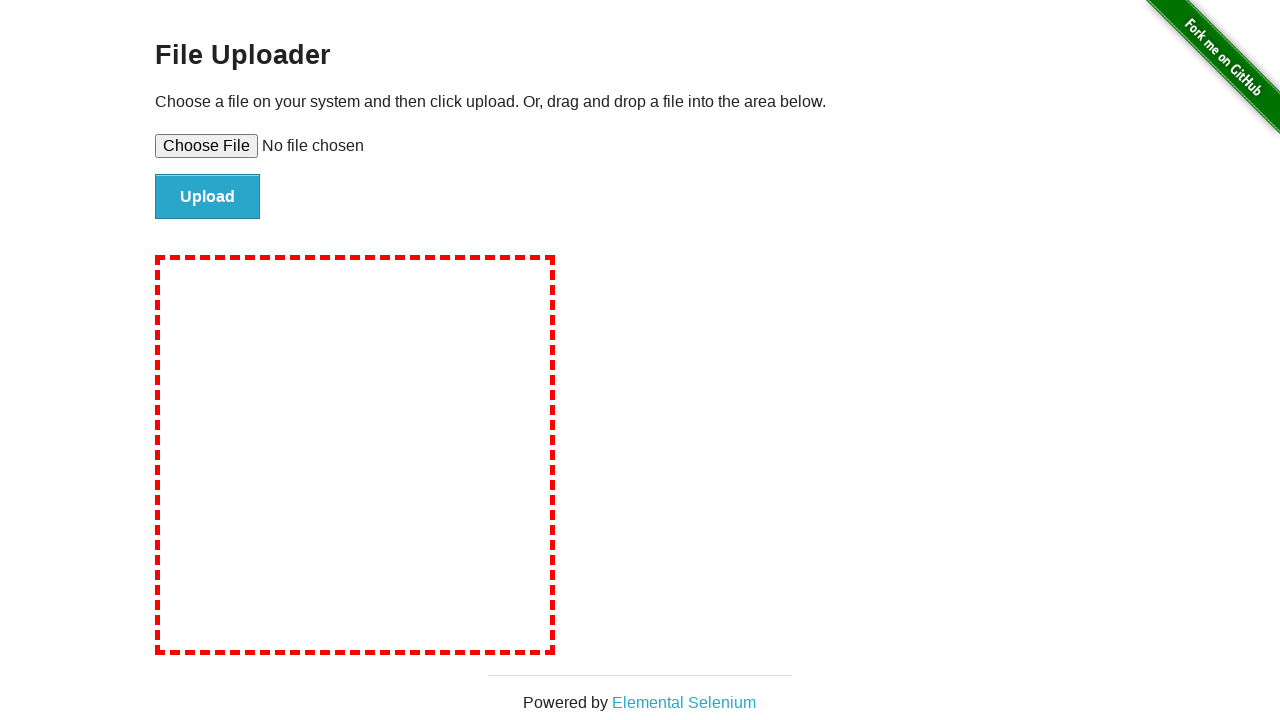

Selected test_upload.txt file using file input element
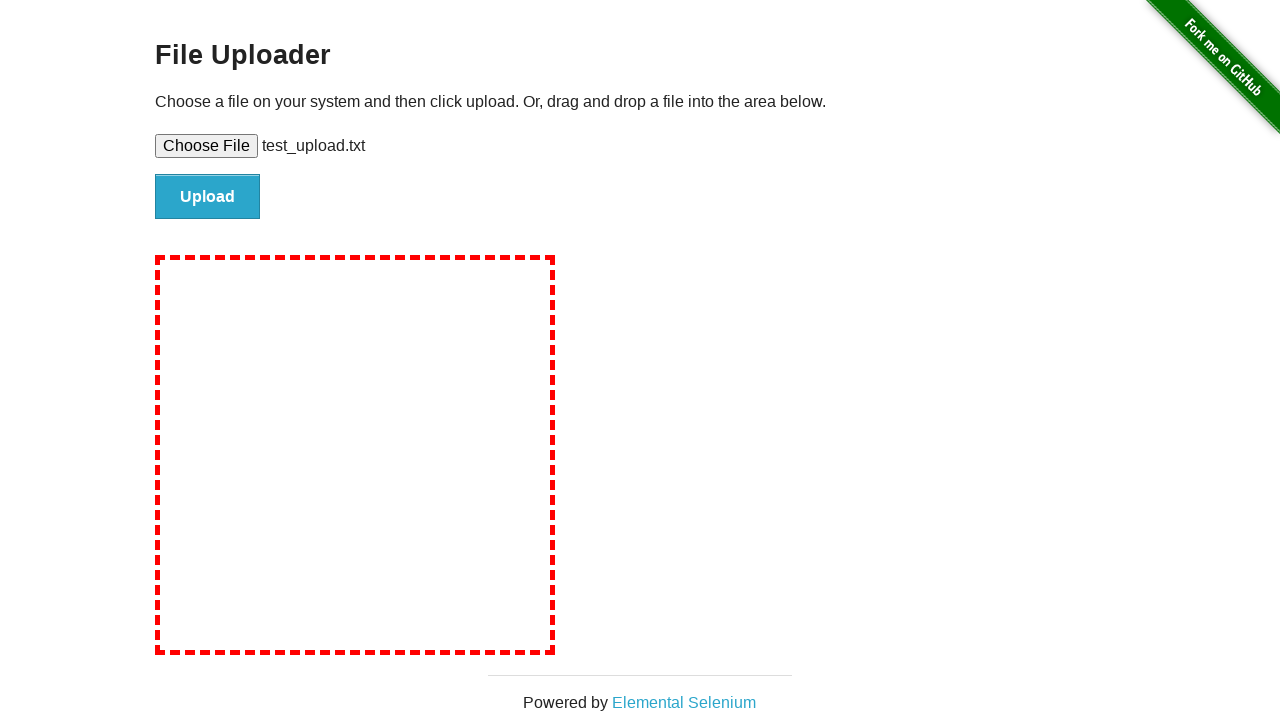

Clicked submit button to upload file at (208, 197) on #file-submit
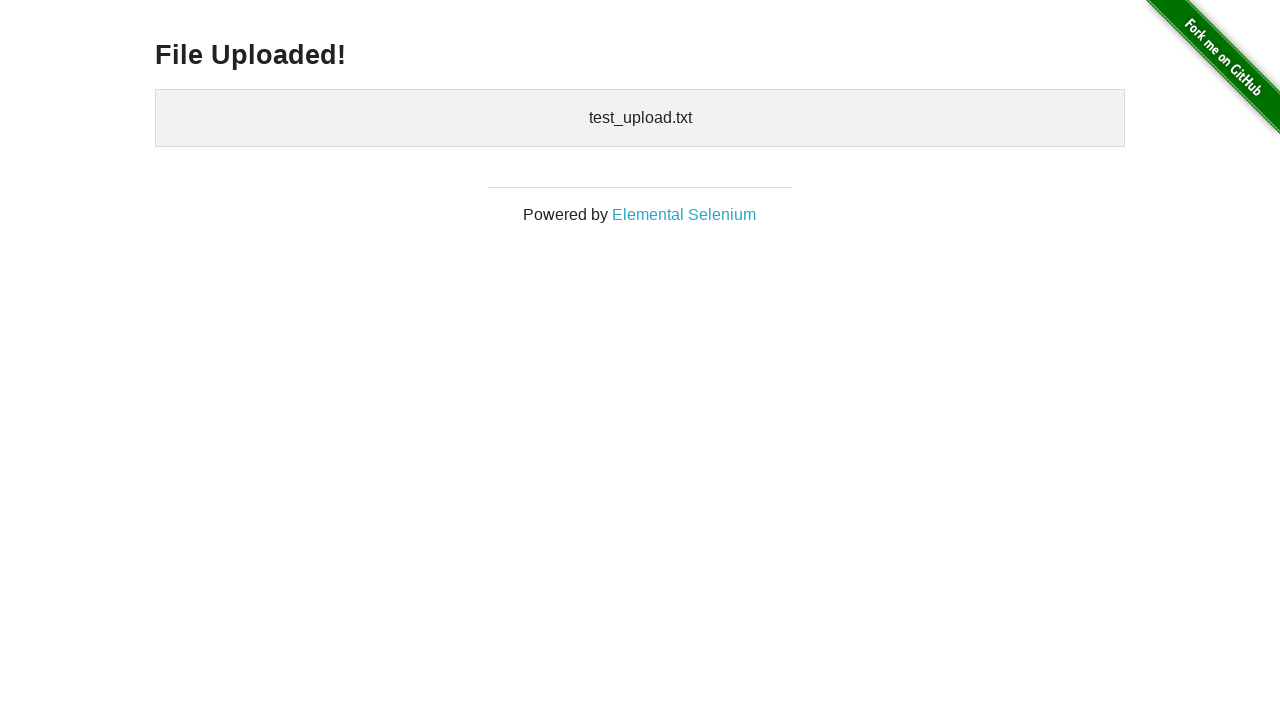

Uploaded files section appeared, confirming successful file upload
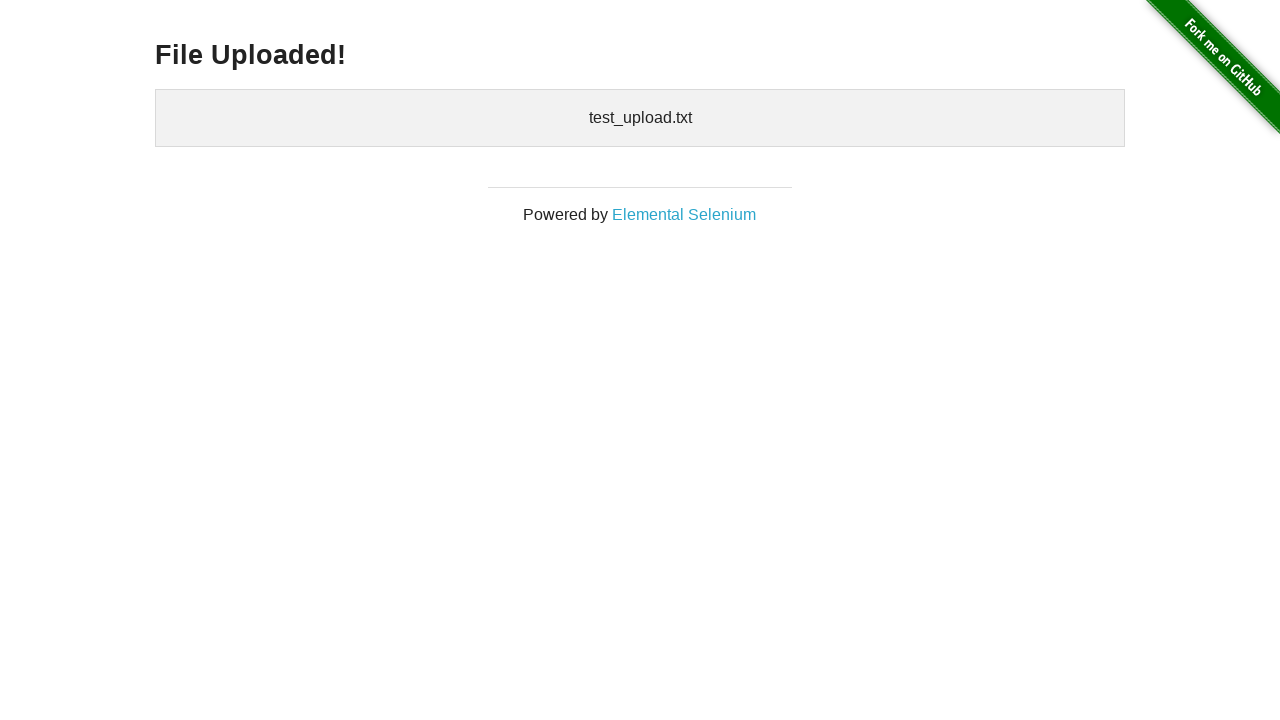

Cleaned up temporary test file and directory
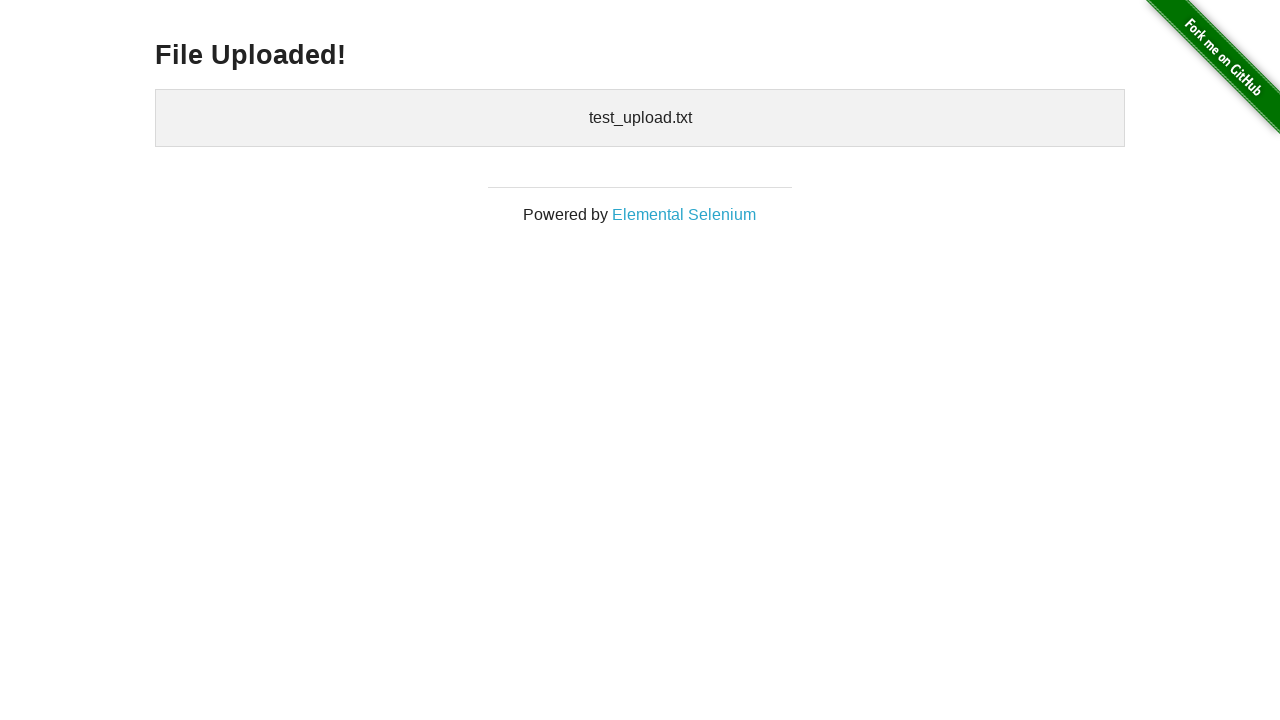

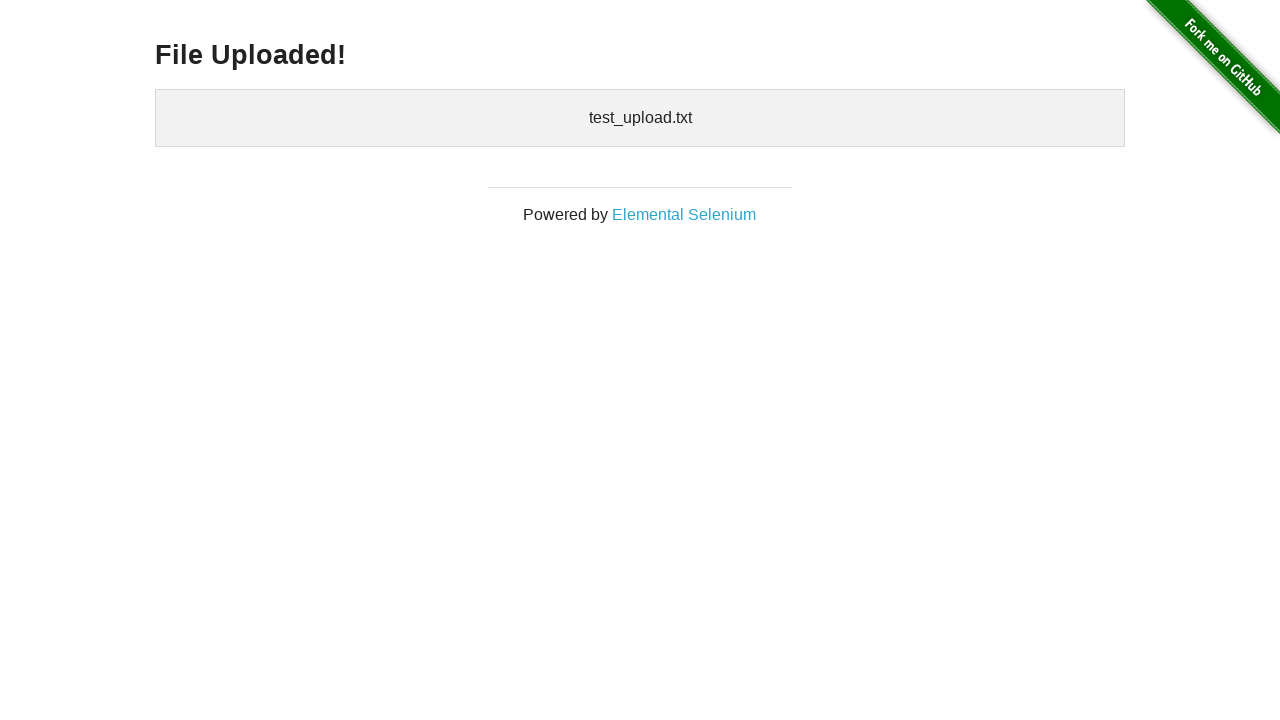